Tests registration with both empty username and password and verifies error message

Starting URL: https://www.demoblaze.com/index.html

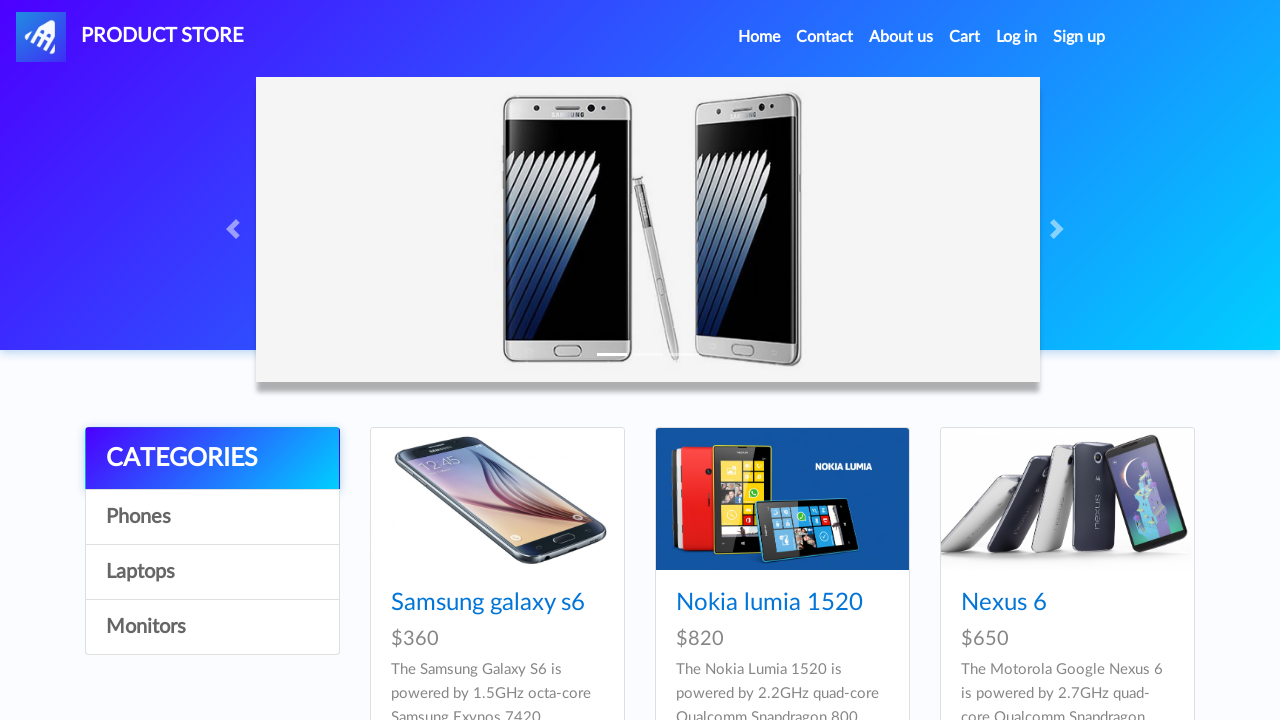

Clicked sign up button to open registration modal at (1079, 37) on #signin2
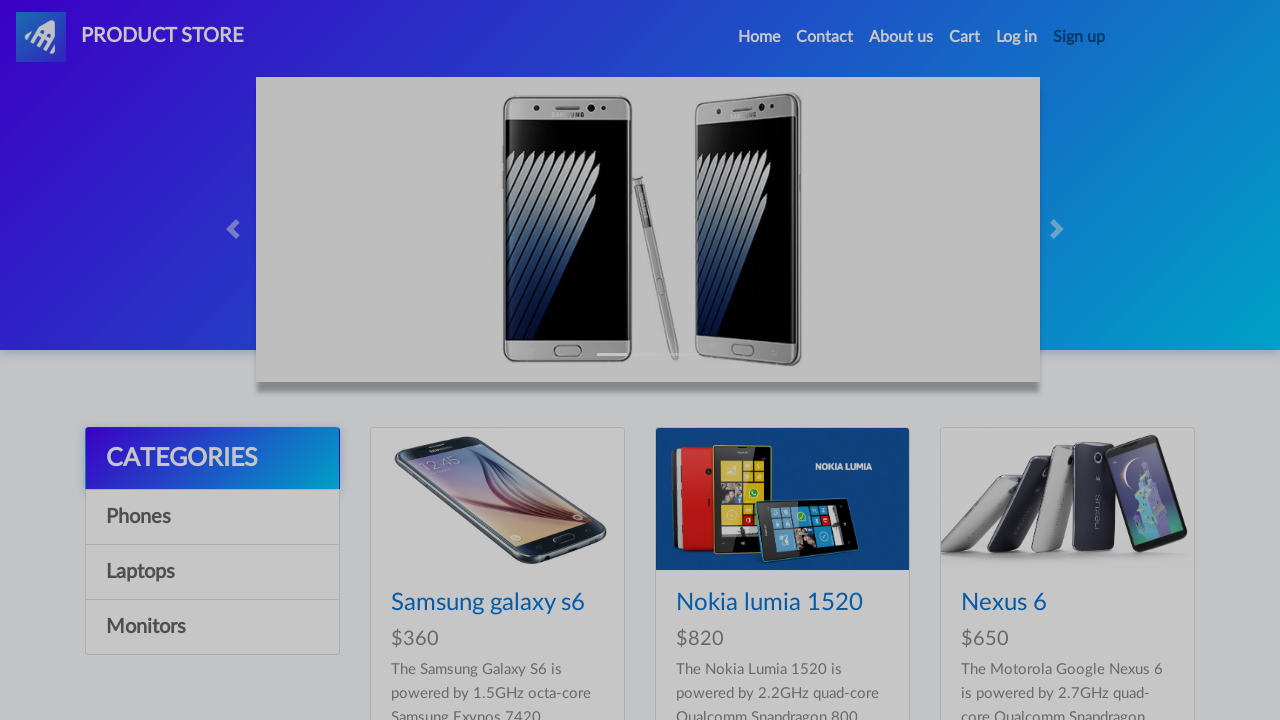

Filled username field with empty string on #sign-username
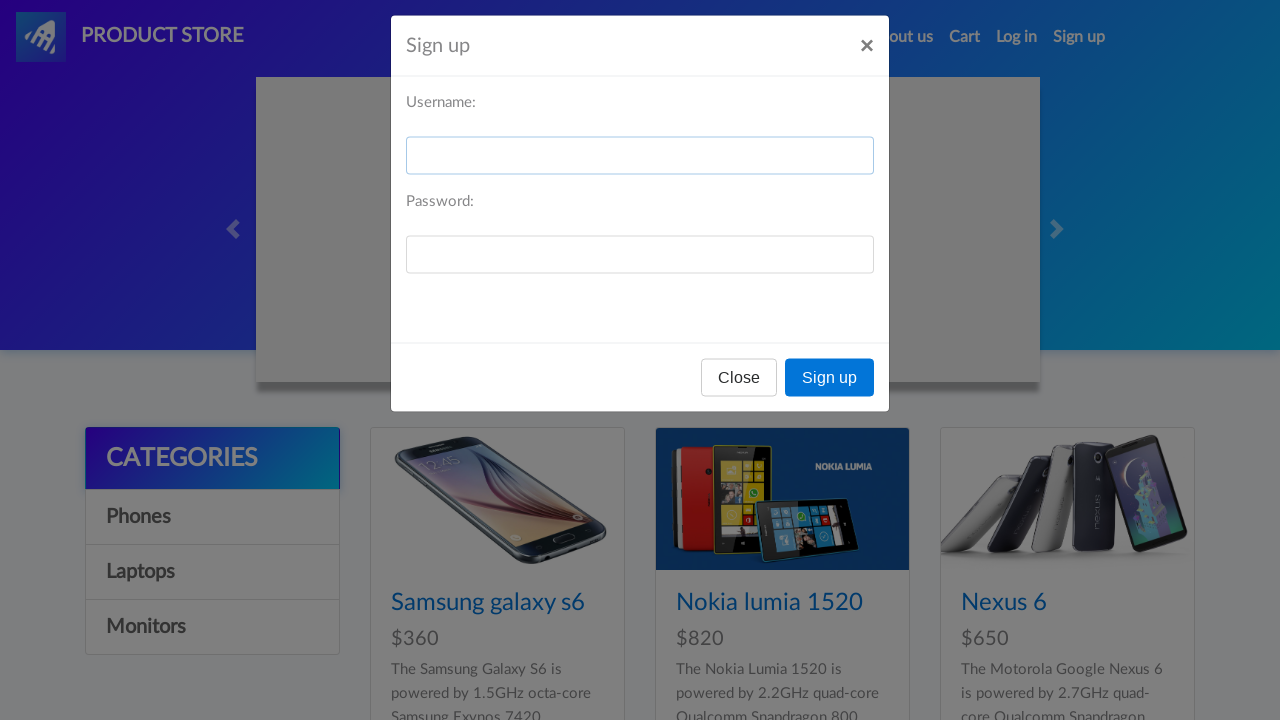

Filled password field with empty string on #sign-password
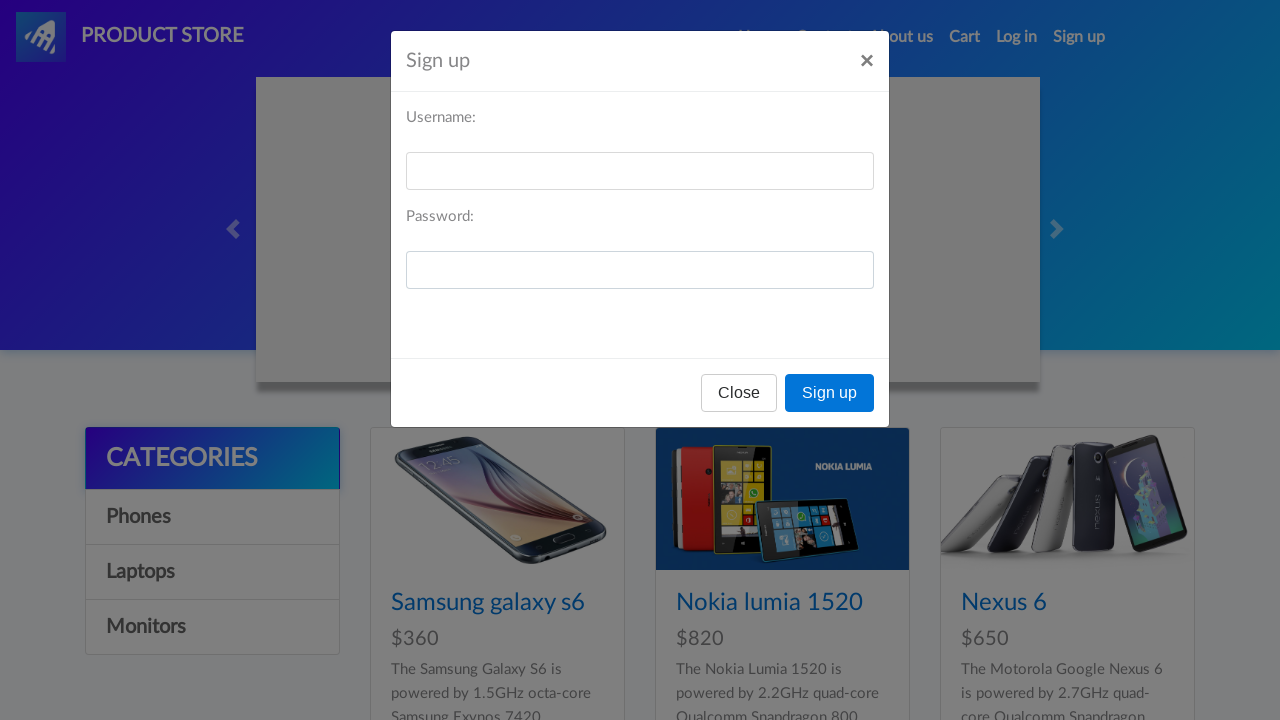

Clicked sign up submit button with empty credentials at (830, 393) on xpath=/html/body/div[2]/div/div/div[3]/button[2]
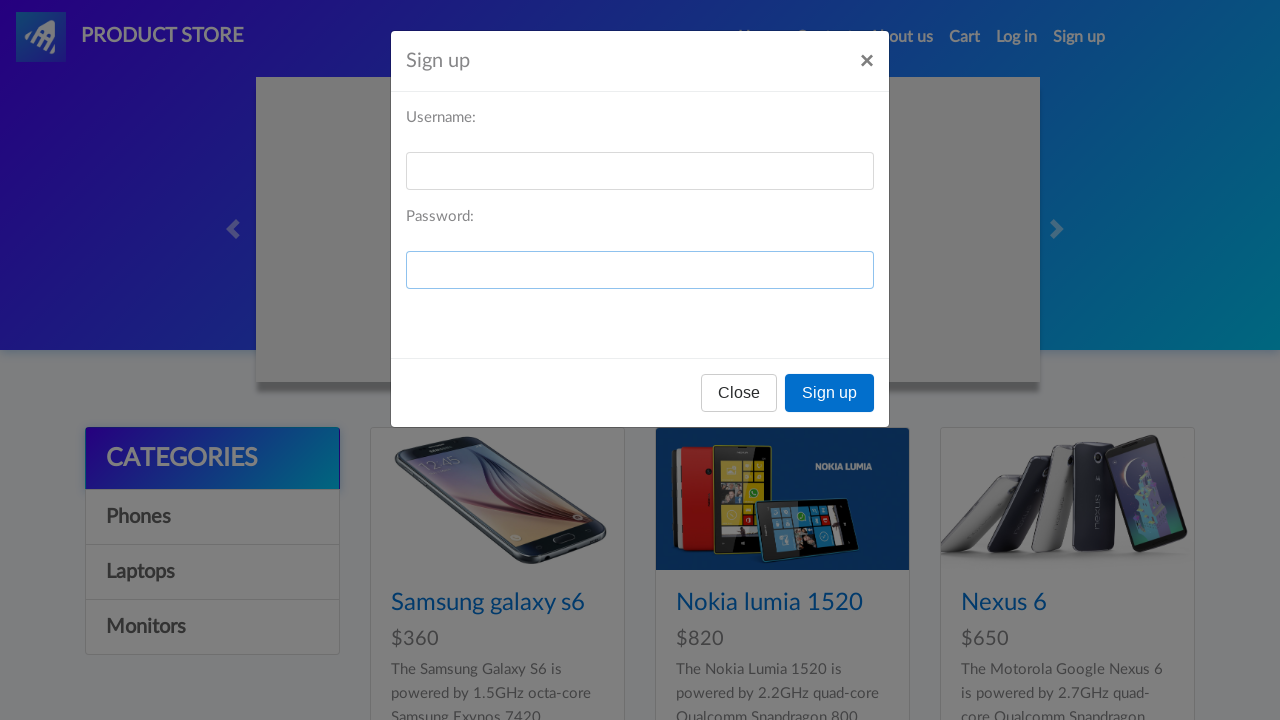

Set up alert dialog handler to accept error message
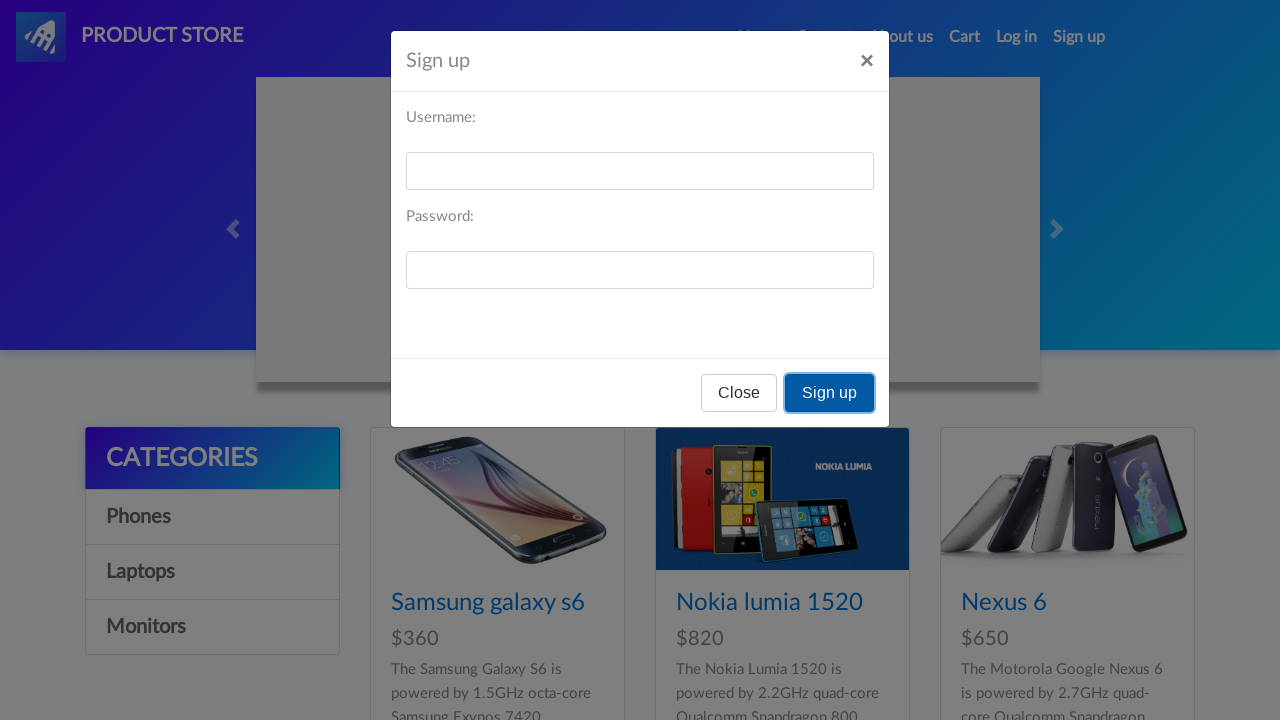

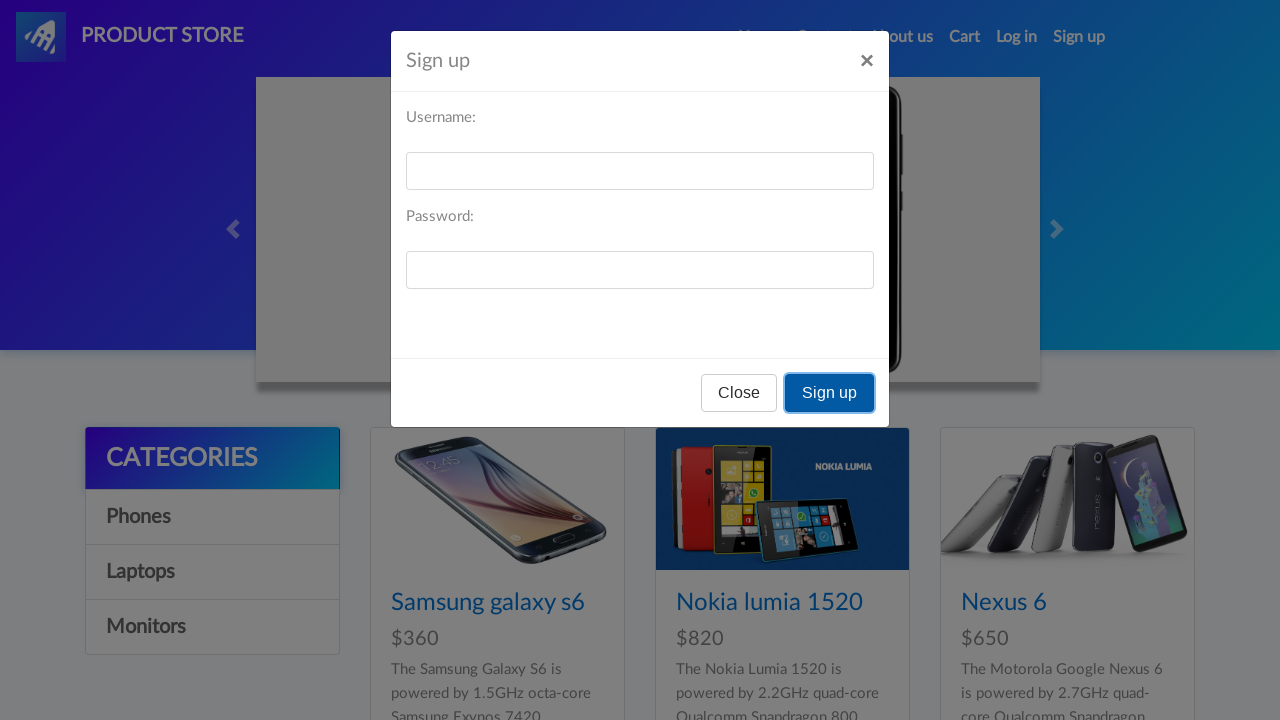